Tests the table filter/search functionality by entering "Rice" in the search field and verifying that filtered results match expected items

Starting URL: https://rahulshettyacademy.com/seleniumPractise/#/offers

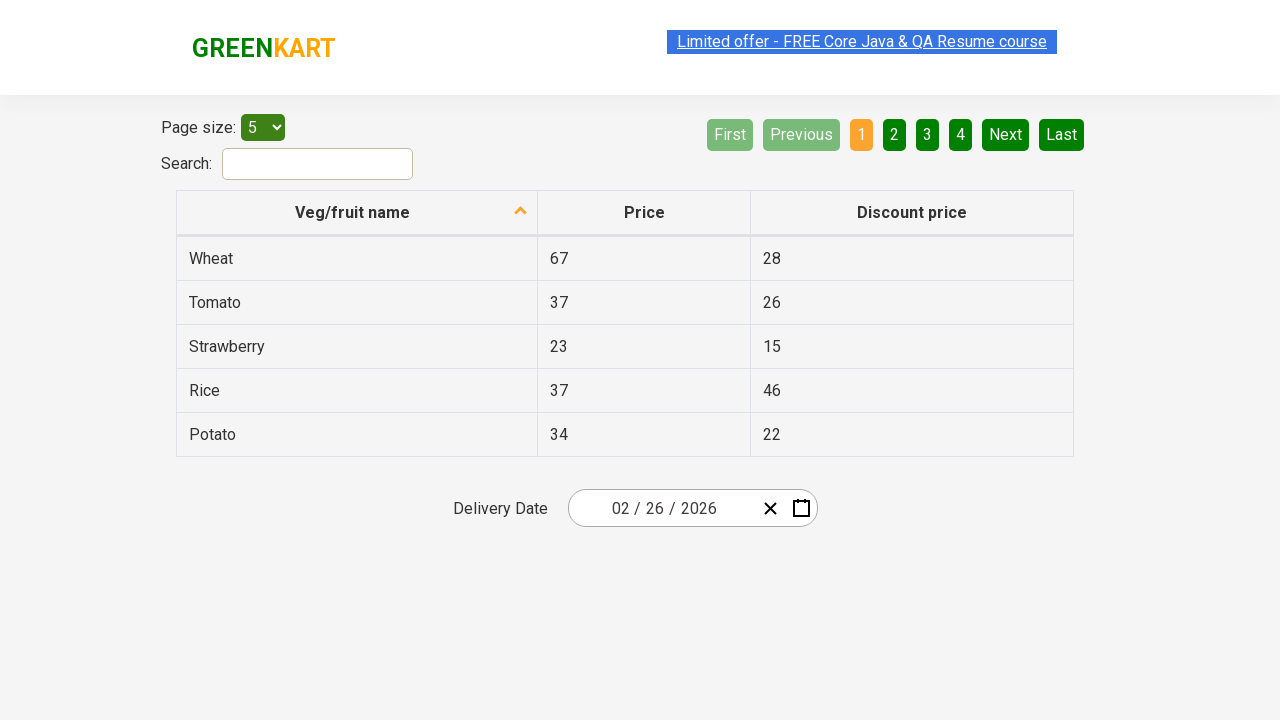

Entered 'Rice' in the search field on #search-field
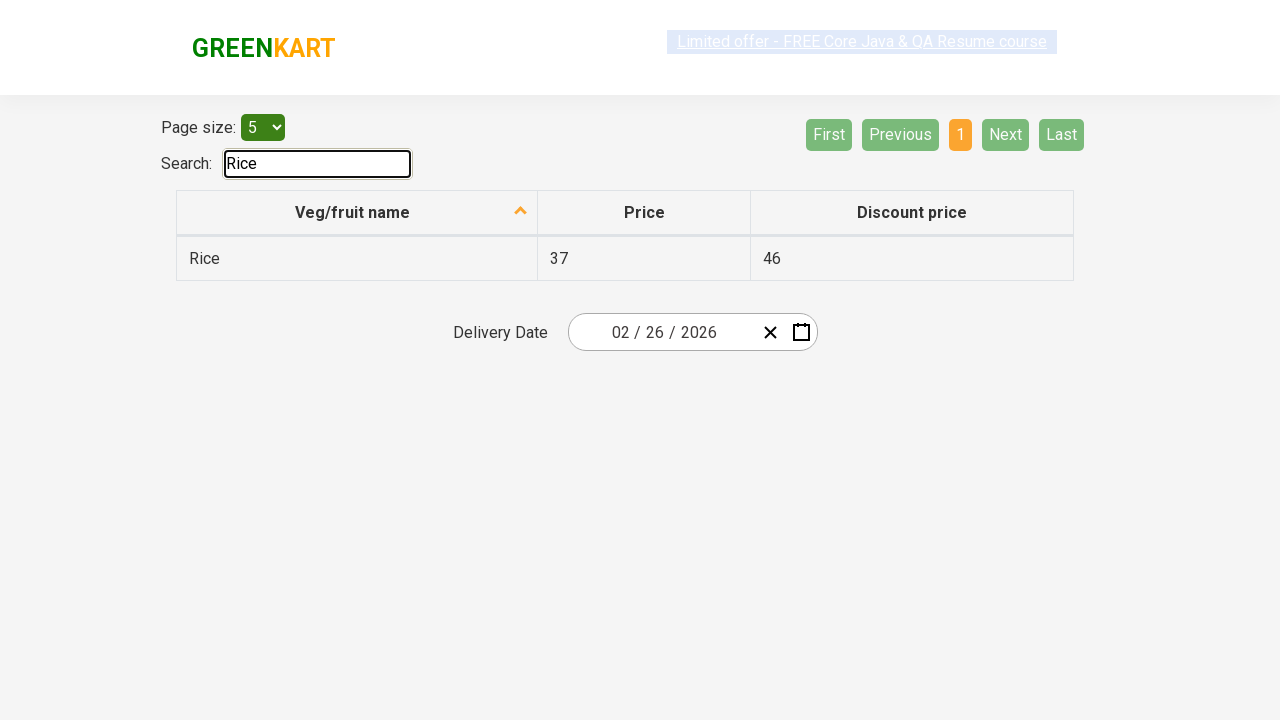

Waited for table to update with filtered results
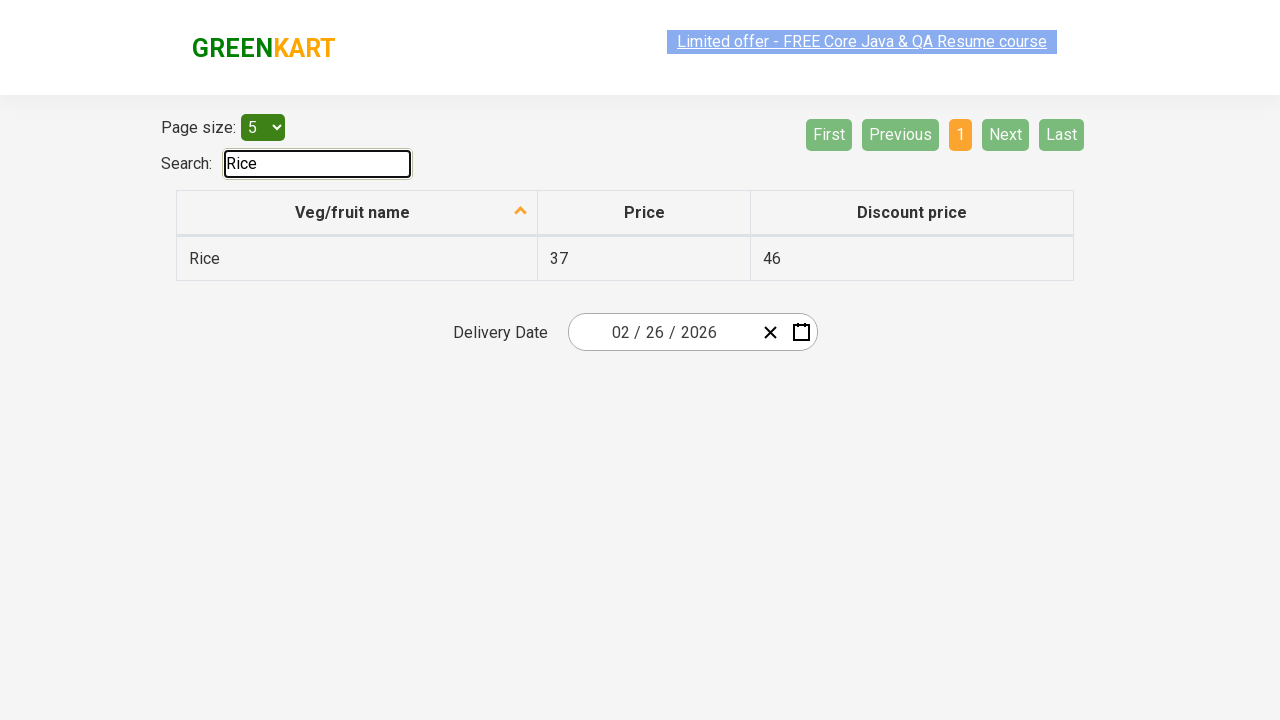

Retrieved all vegetable name elements from filtered table
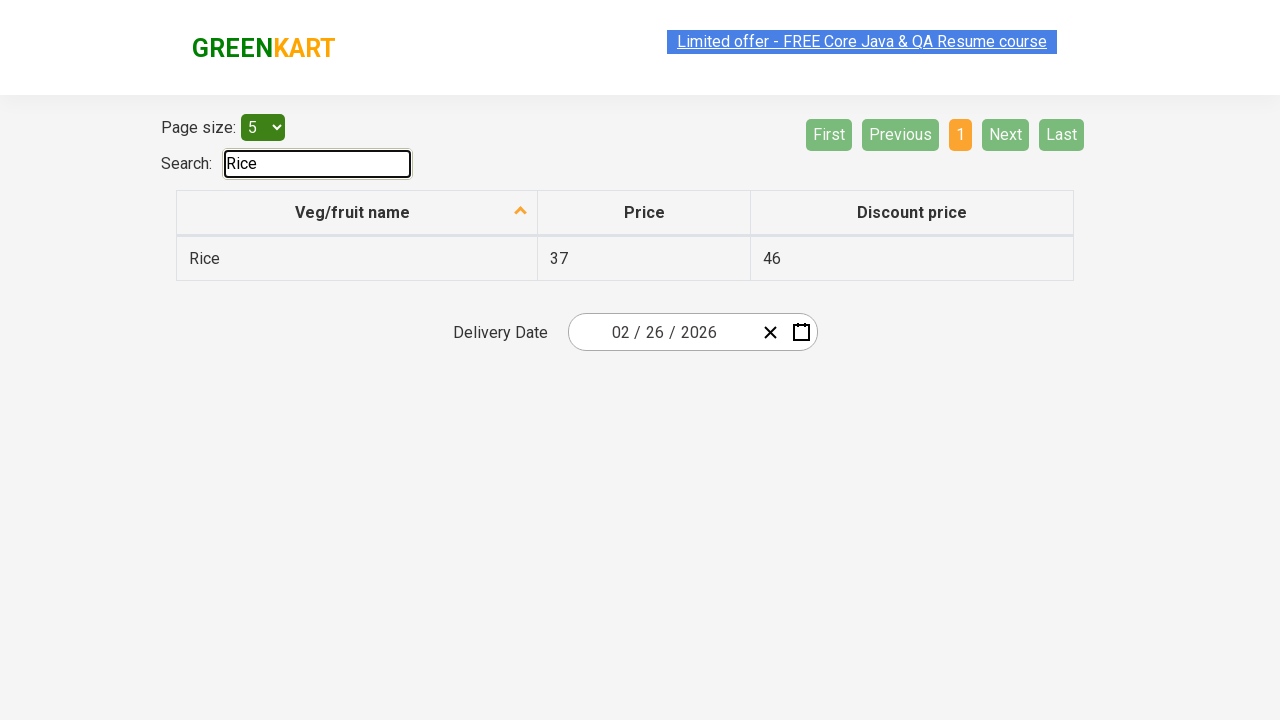

Verified filtered result 'Rice' contains 'Rice'
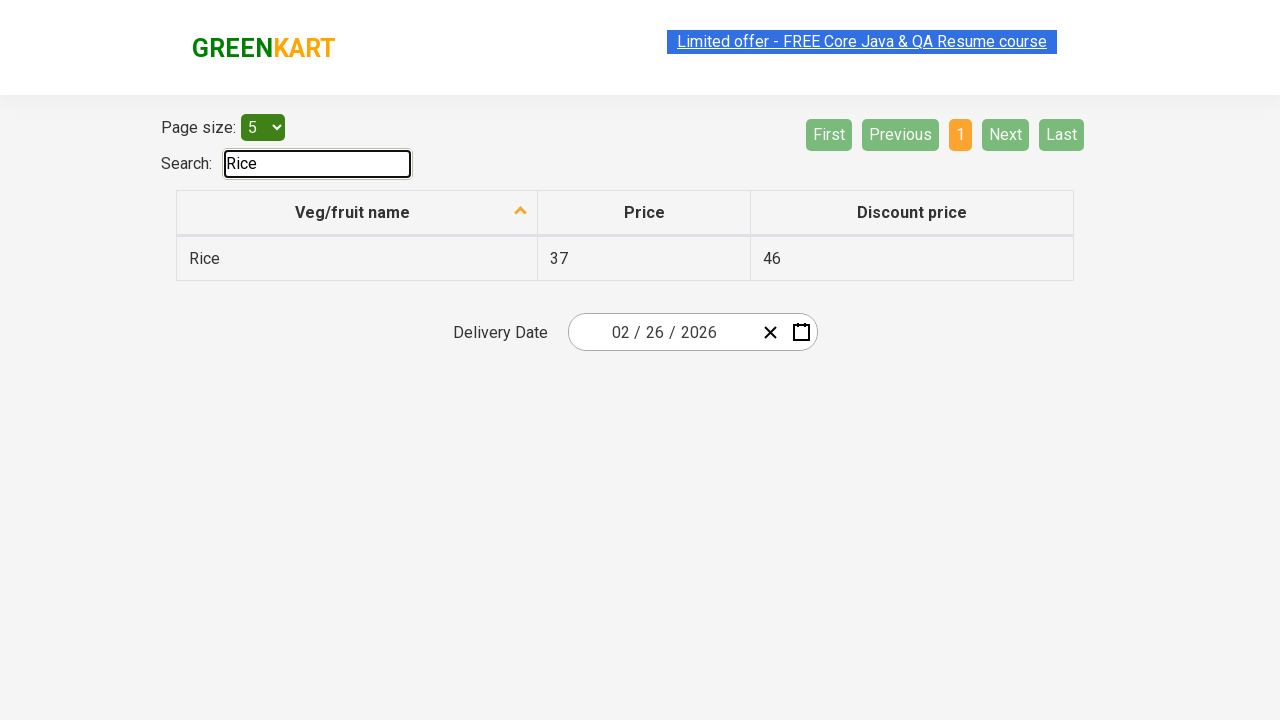

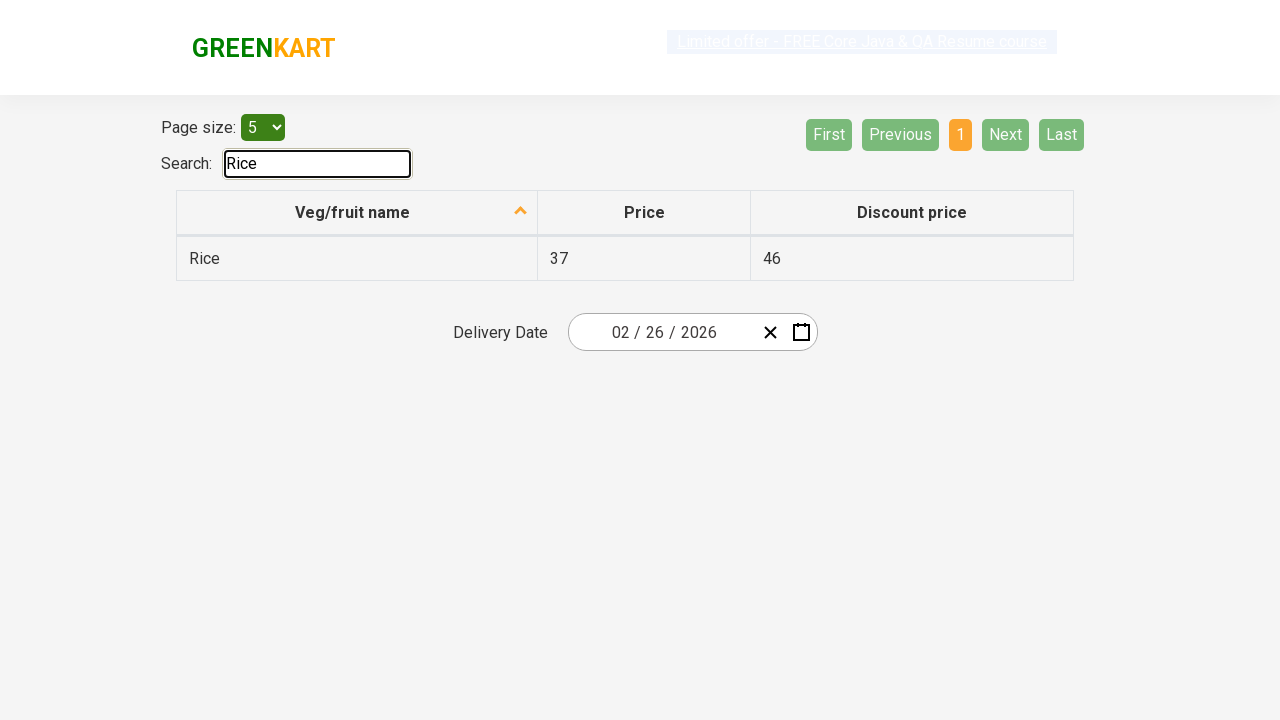